Tests filtering to display all items after applying other filters

Starting URL: https://demo.playwright.dev/todomvc

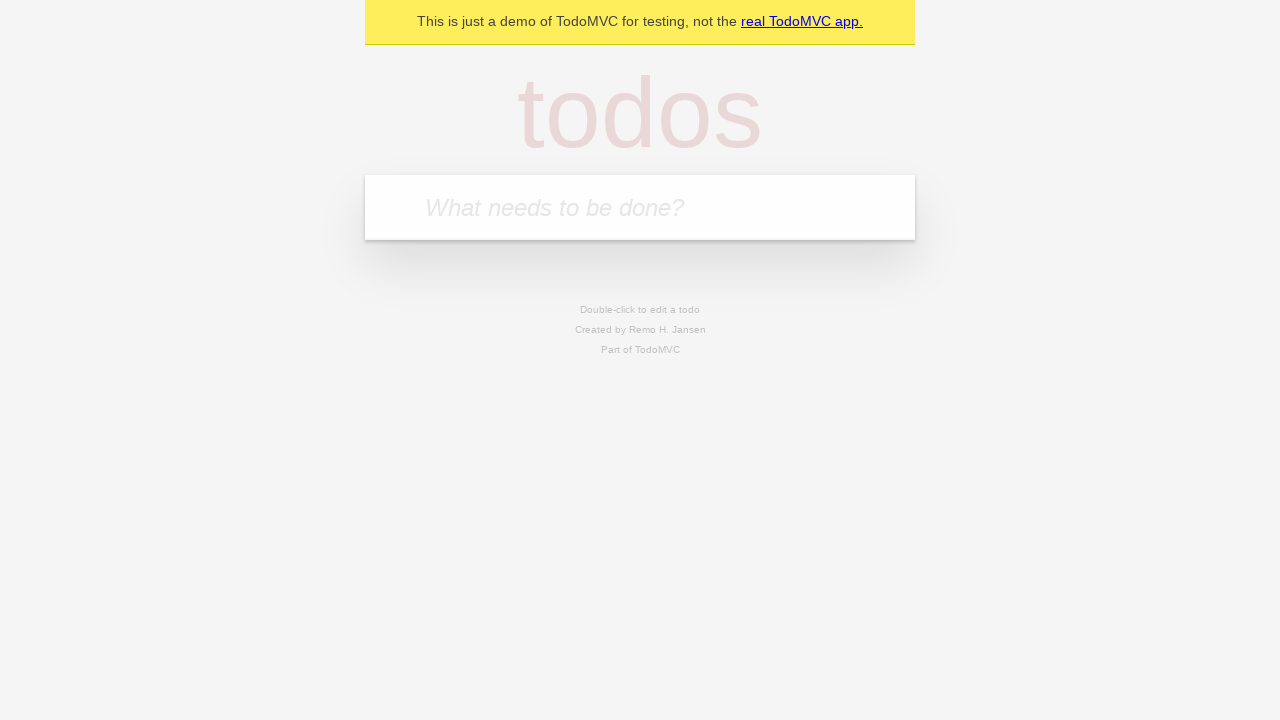

Filled todo input with 'チーズを買う' on internal:attr=[placeholder="What needs to be done?"i]
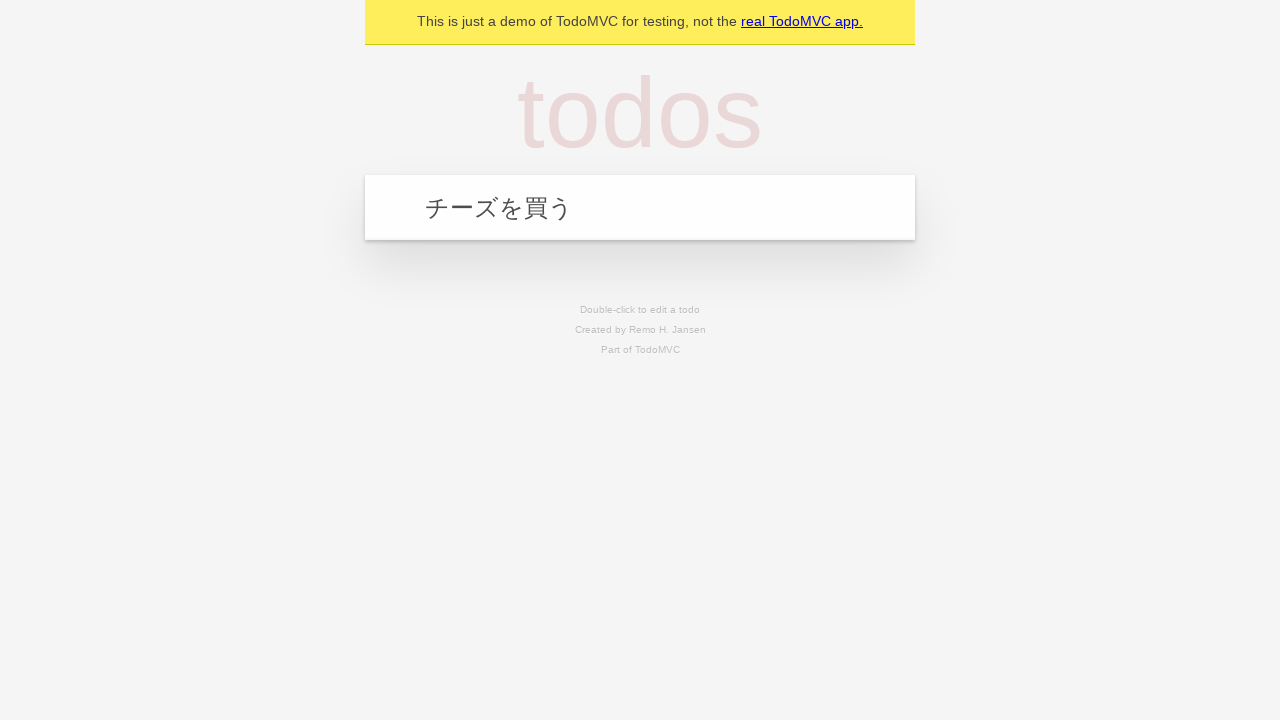

Pressed Enter to create todo 'チーズを買う' on internal:attr=[placeholder="What needs to be done?"i]
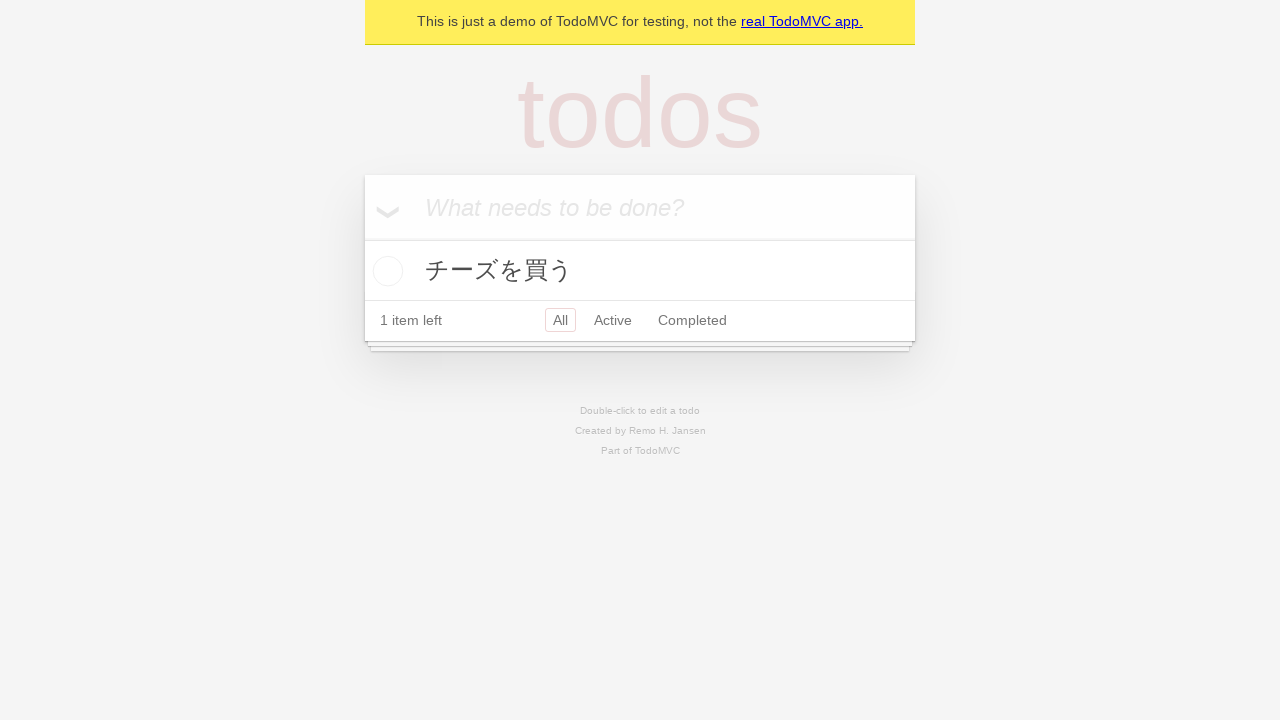

Filled todo input with '猫にエサをあげる' on internal:attr=[placeholder="What needs to be done?"i]
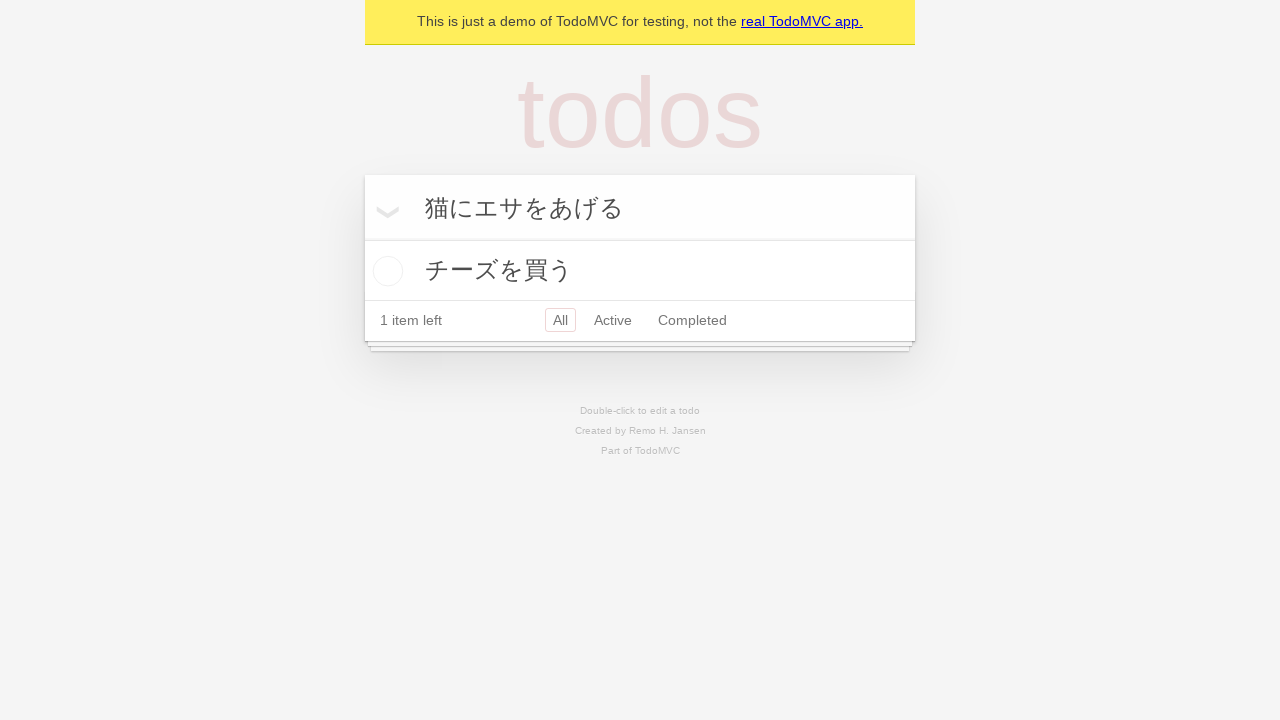

Pressed Enter to create todo '猫にエサをあげる' on internal:attr=[placeholder="What needs to be done?"i]
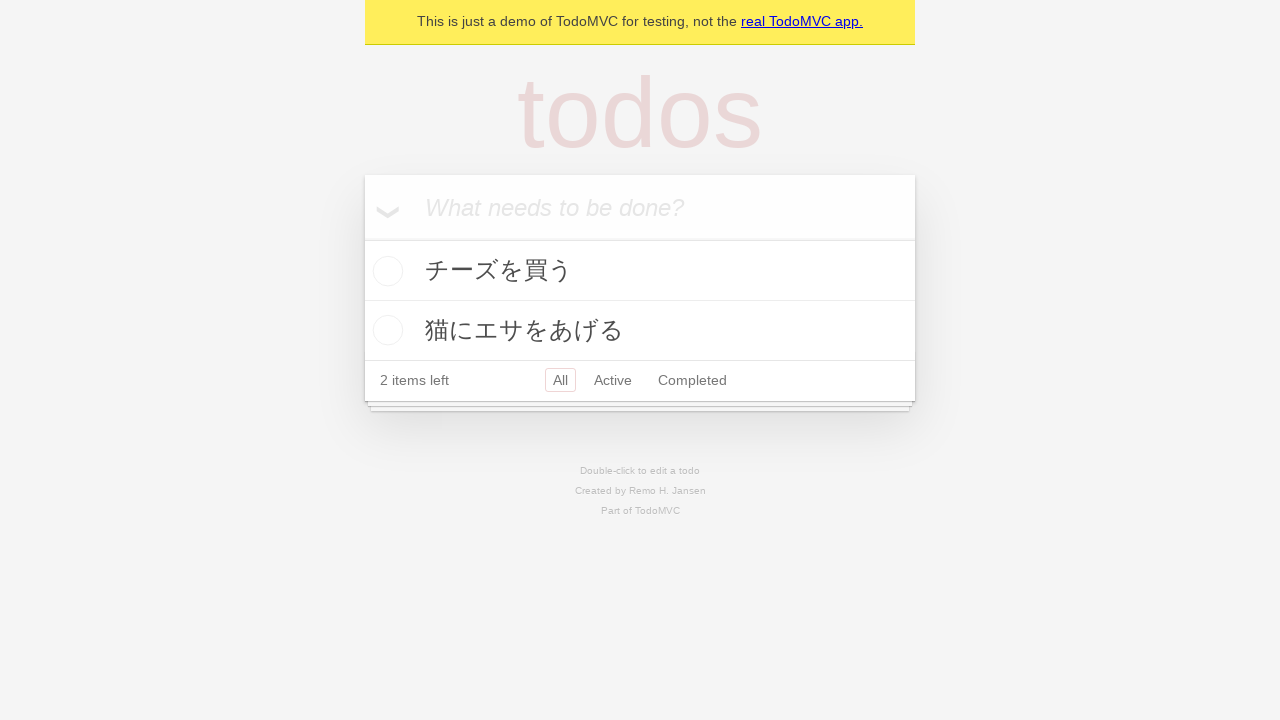

Filled todo input with '医者の予約を取る' on internal:attr=[placeholder="What needs to be done?"i]
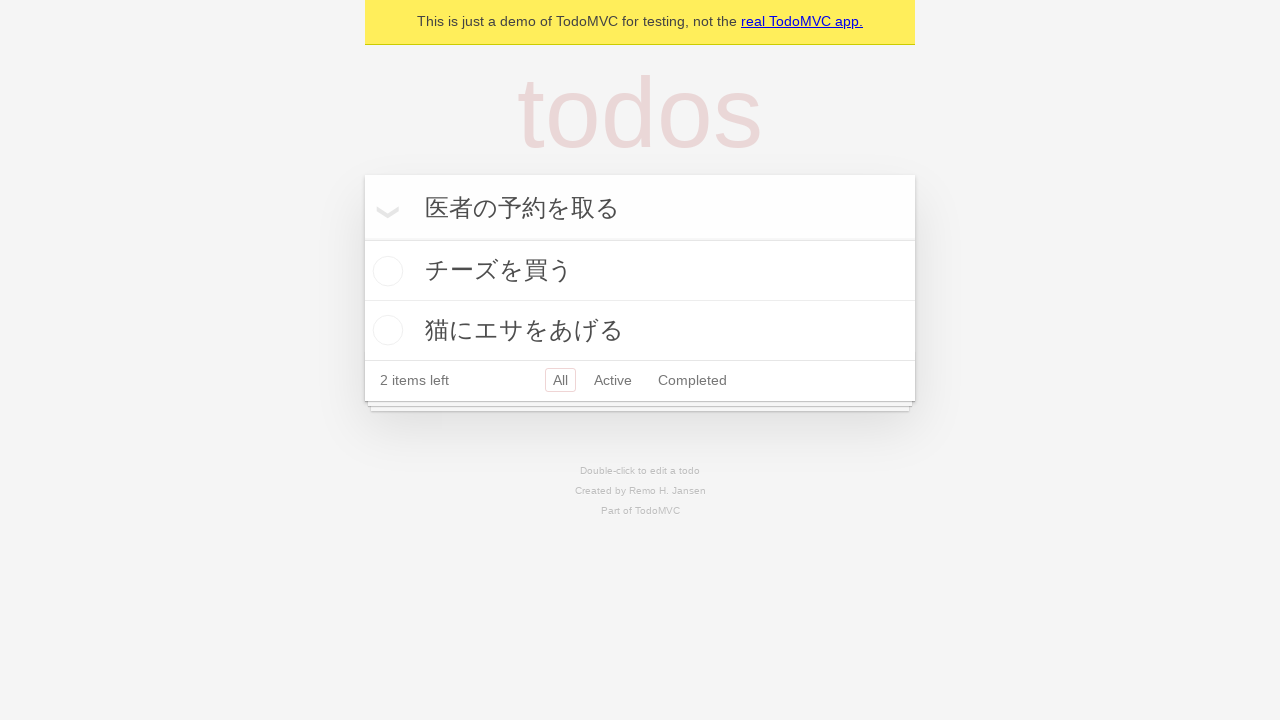

Pressed Enter to create todo '医者の予約を取る' on internal:attr=[placeholder="What needs to be done?"i]
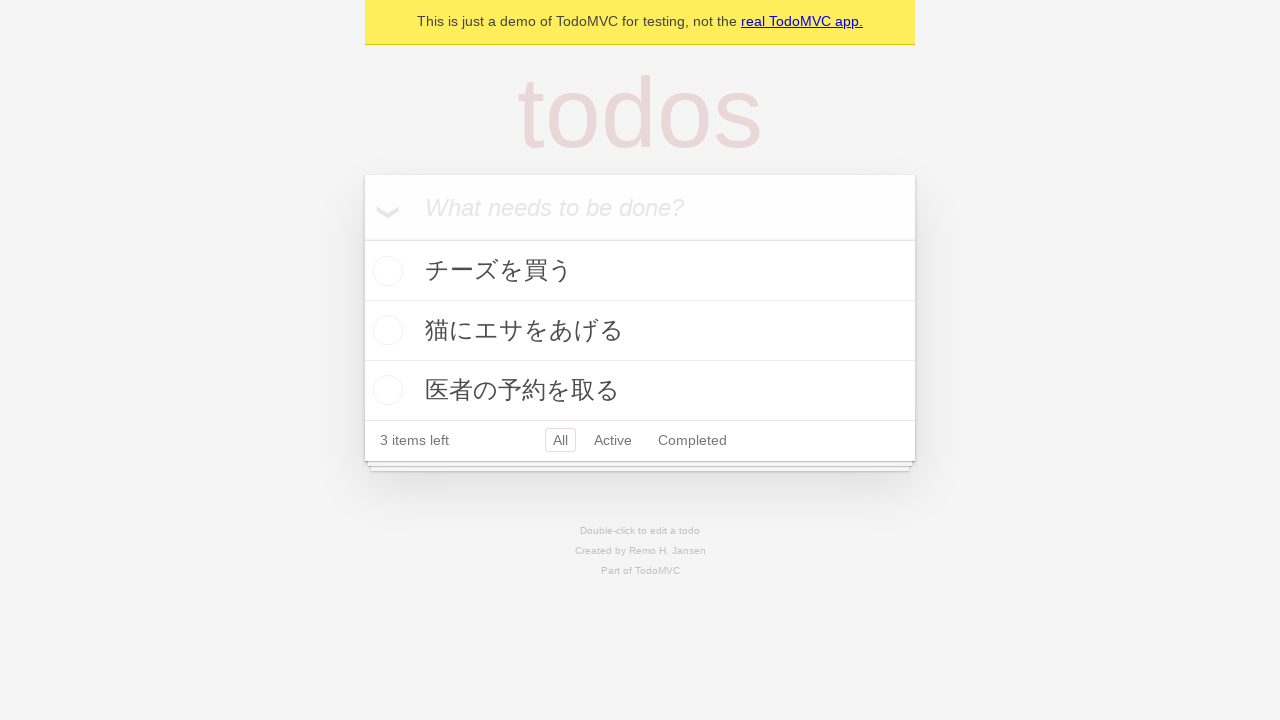

Checked the second todo item at (385, 330) on internal:testid=[data-testid="todo-item"s] >> nth=1 >> internal:role=checkbox
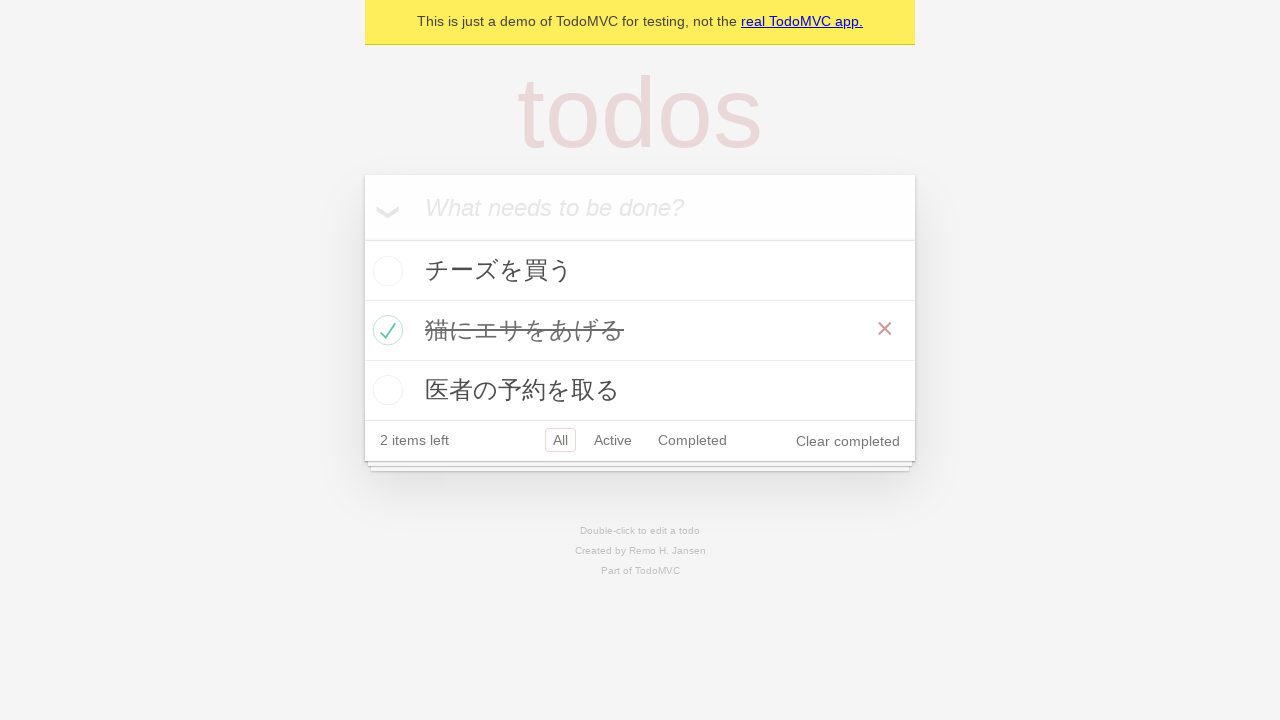

Clicked 'Active' filter link at (613, 440) on internal:role=link[name="Active"i]
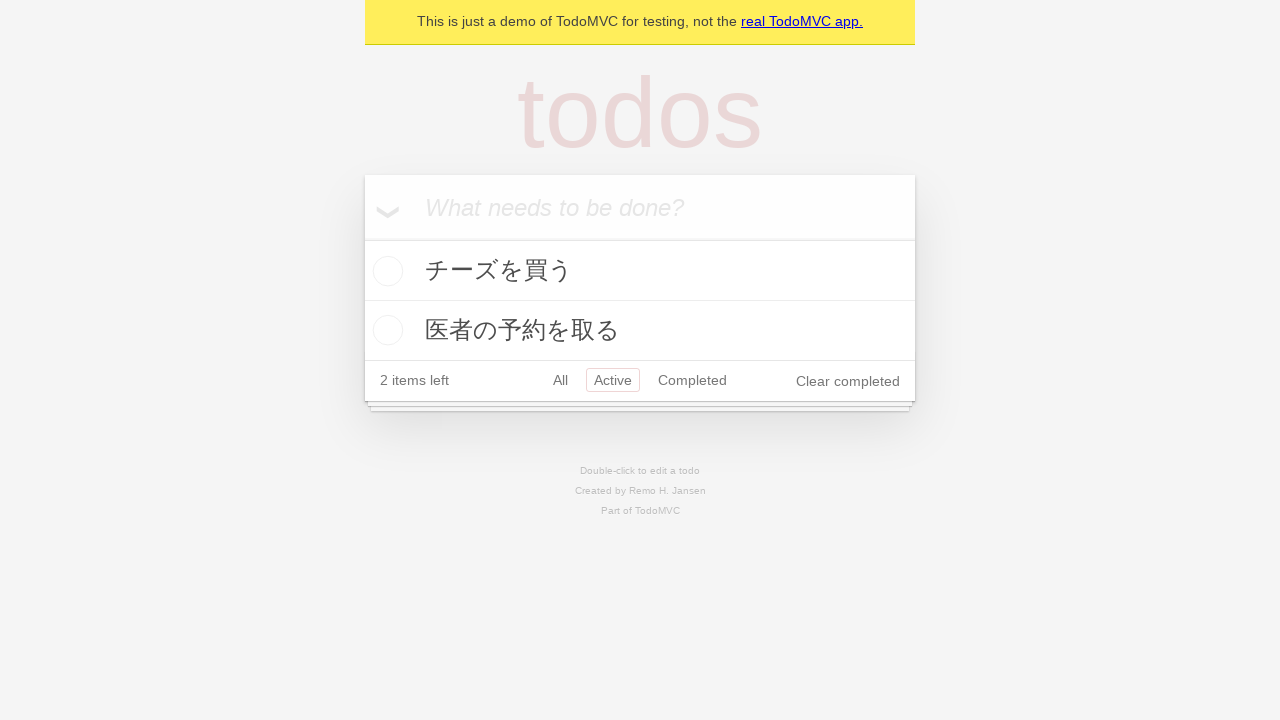

Clicked 'Completed' filter link at (692, 380) on internal:role=link[name="Completed"i]
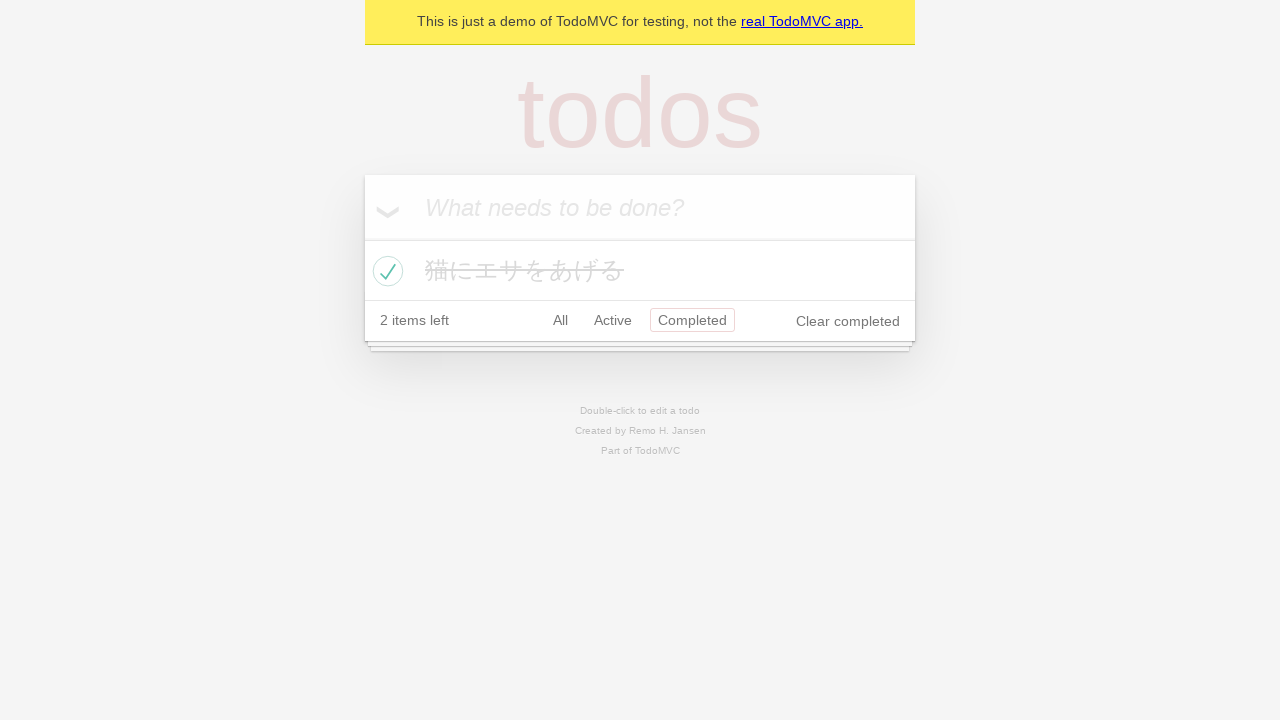

Clicked 'All' filter link to display all items at (560, 320) on internal:role=link[name="All"i]
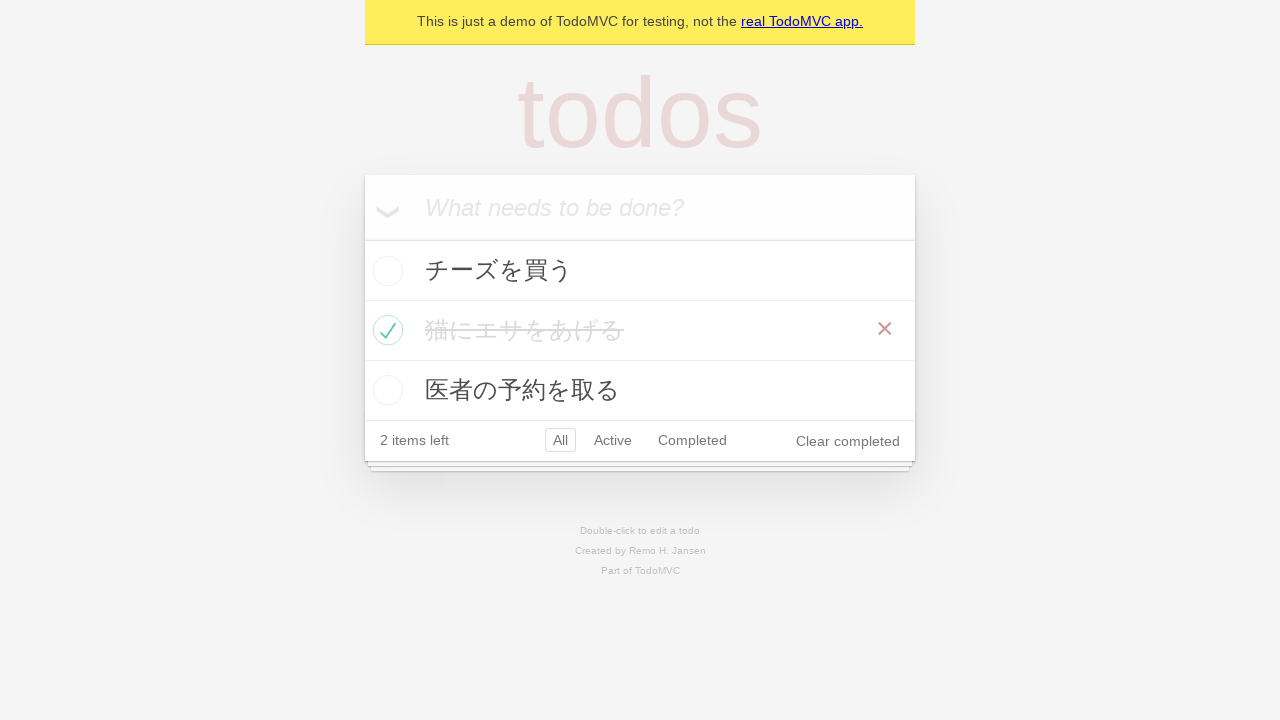

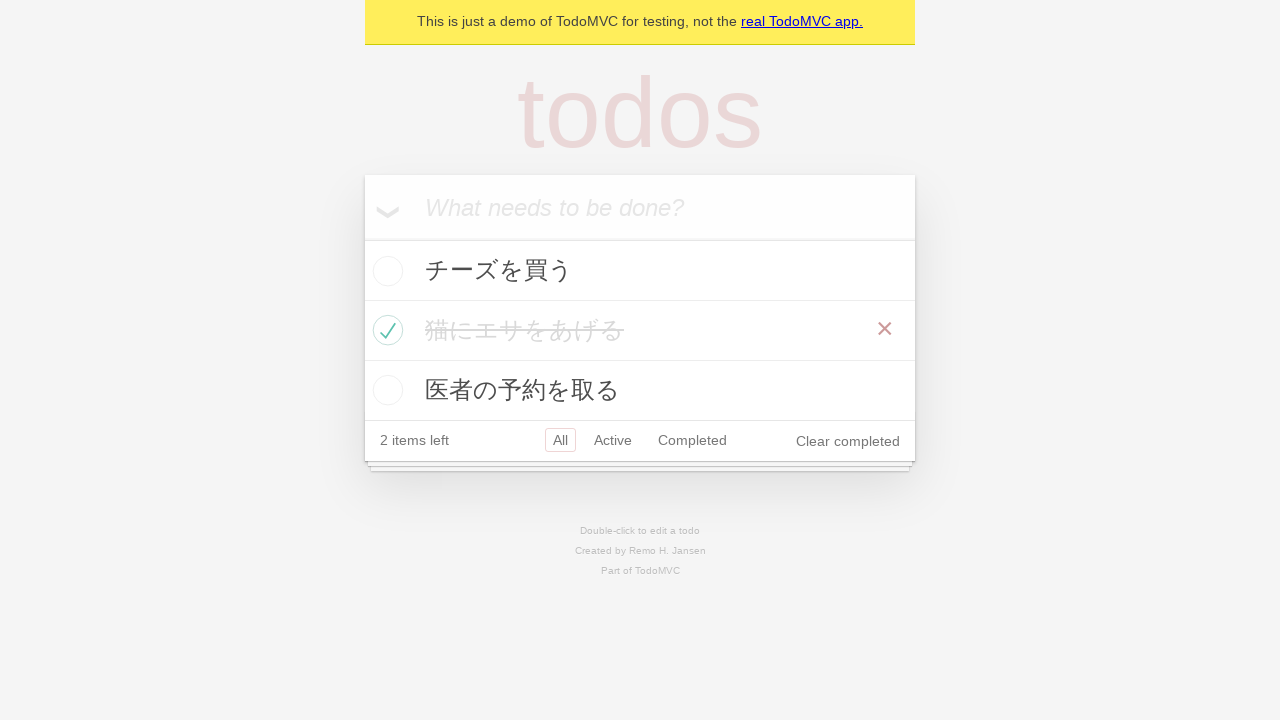